Tests date picker functionality by selecting a specific date and submitting the form to verify the date is in the URL

Starting URL: https://atidcollege.co.il/Xamples/ex_controllers.html

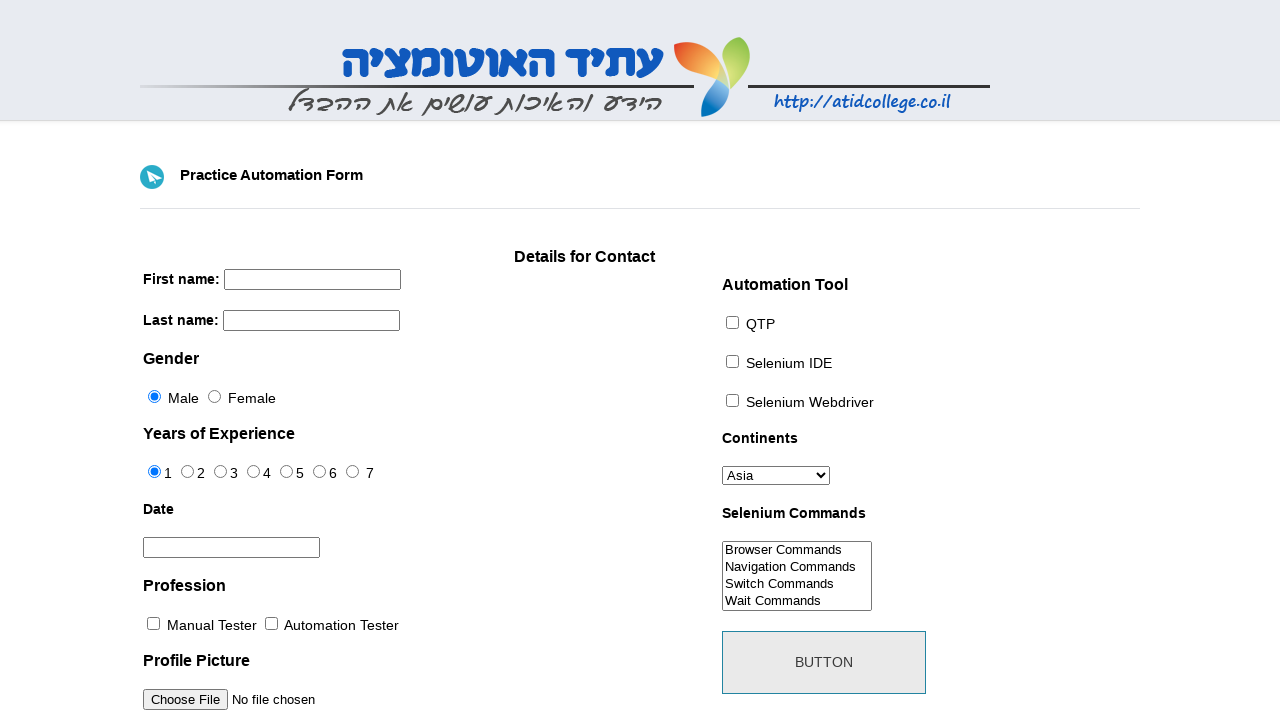

Clicked on date picker to open calendar widget at (232, 548) on input#datepicker
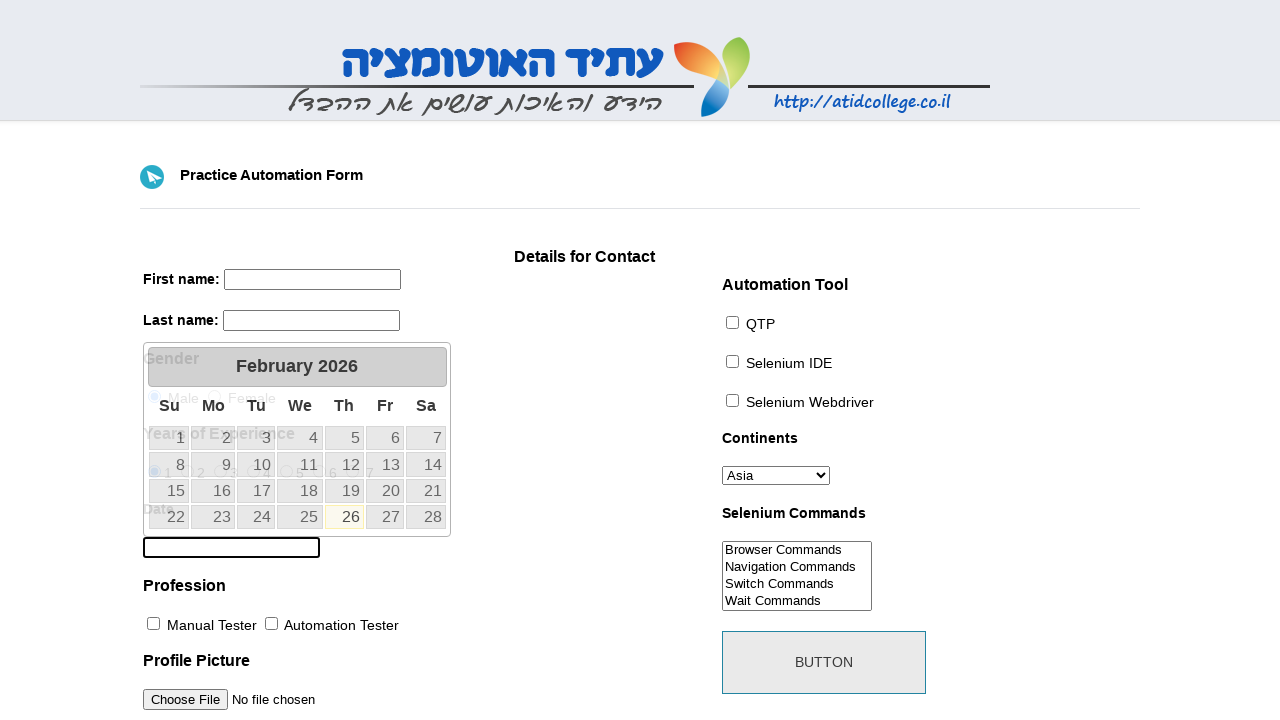

Calendar widget appeared
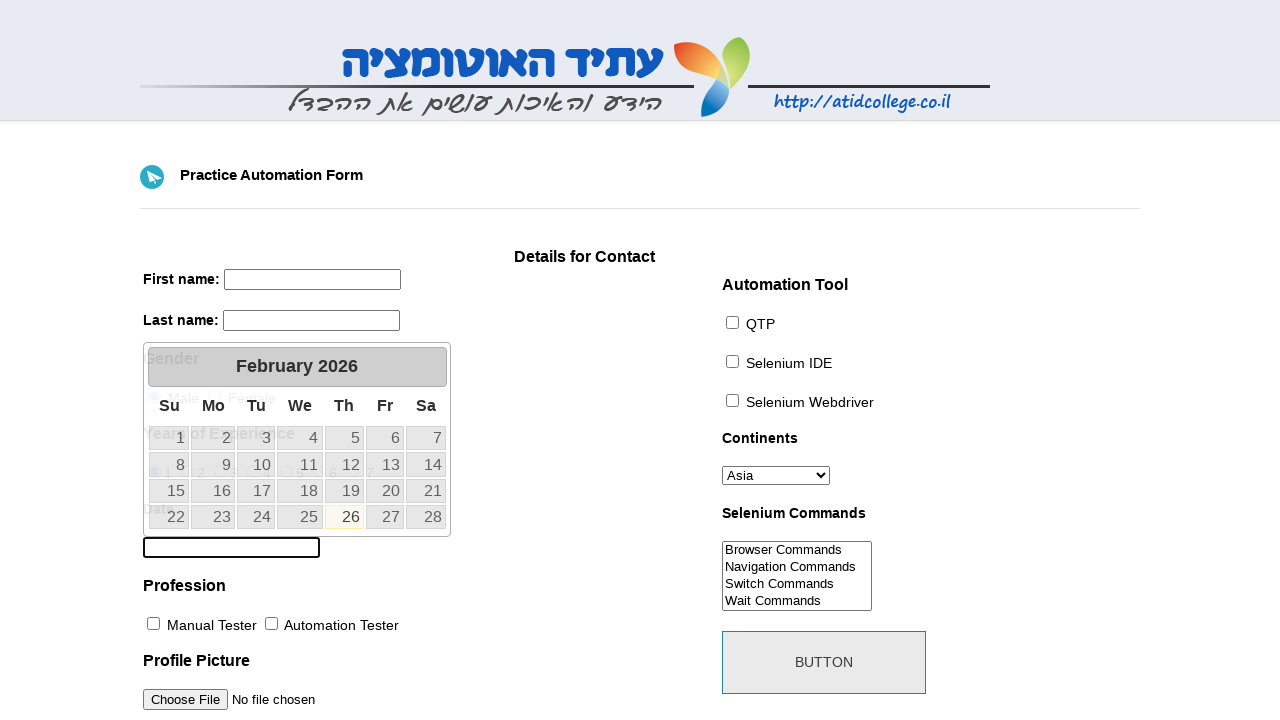

Selected day 19 from the calendar at (344, 491) on div#ui-datepicker-div td:has-text('19')
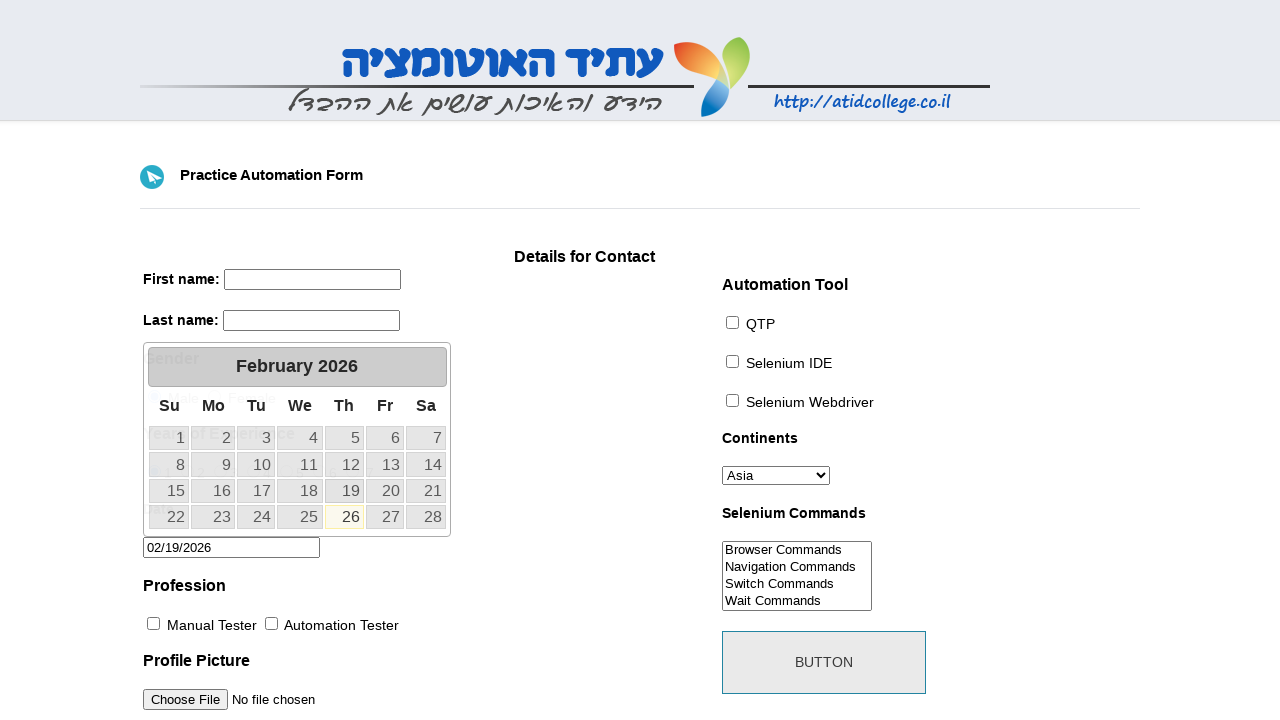

Clicked submit button to submit form with selected date at (824, 662) on button#submit
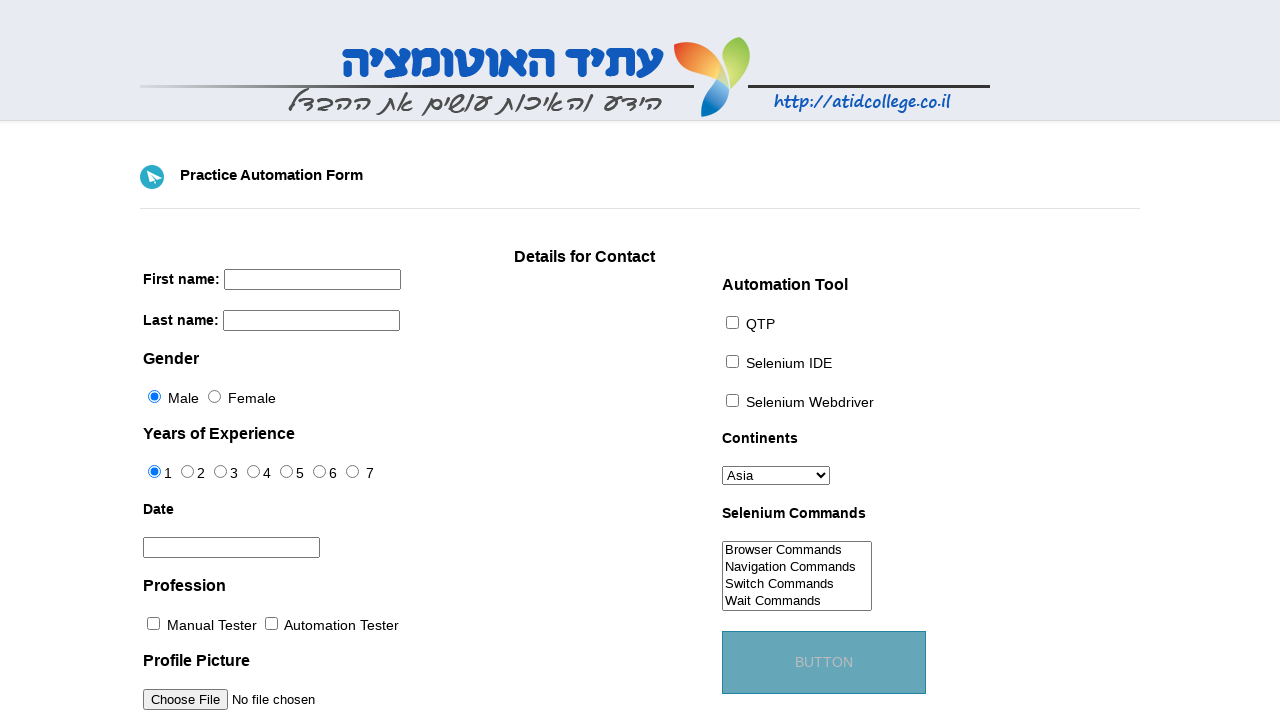

Page navigation completed and loaded
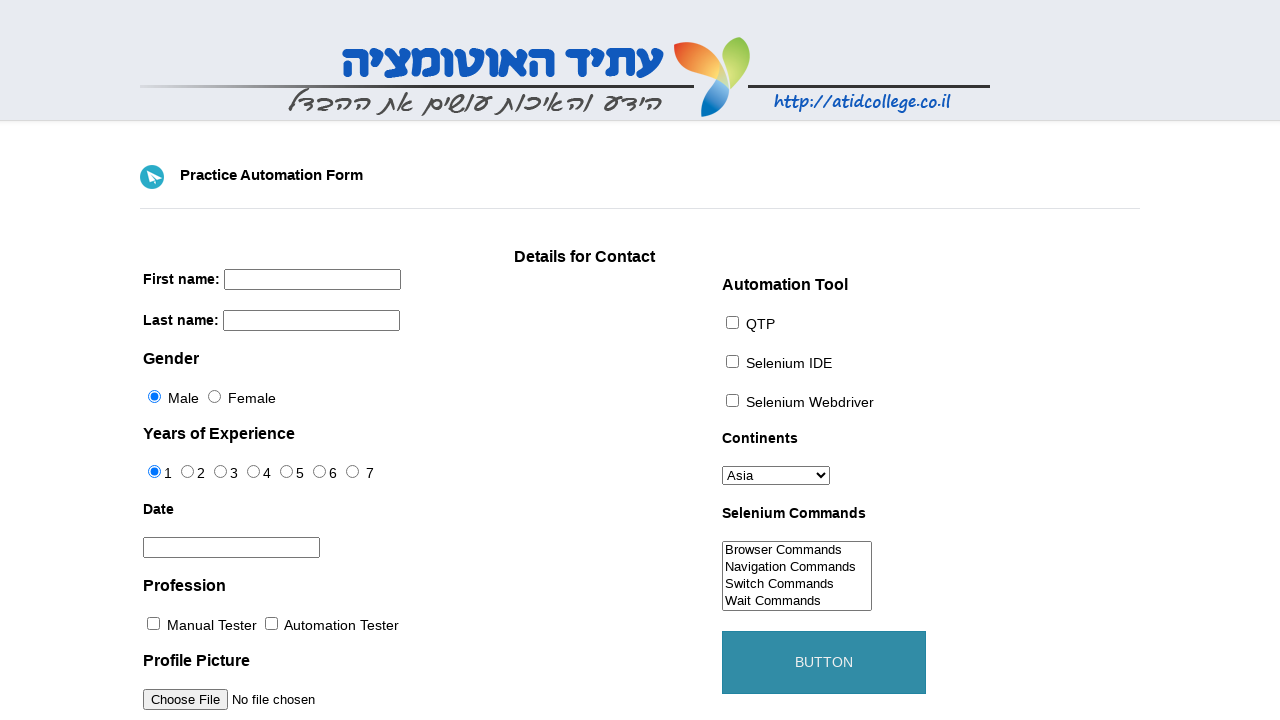

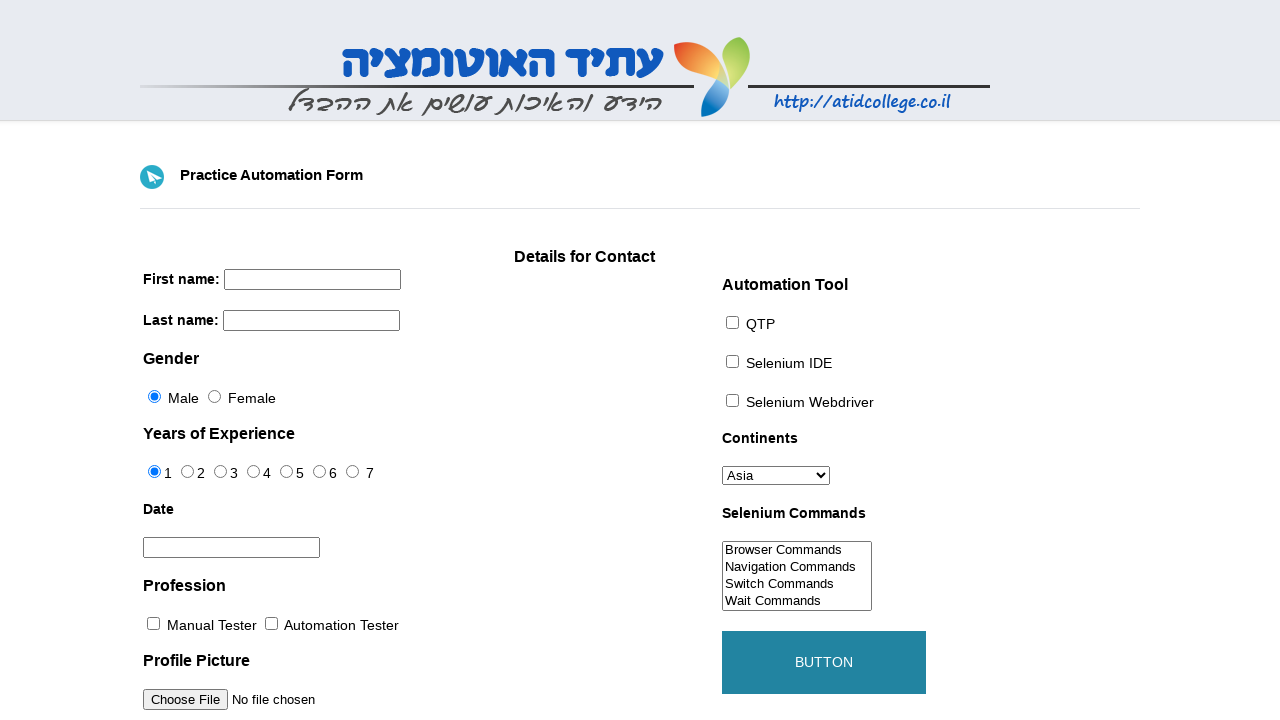